Tests browser window management by opening the nopCommerce demo site, then opening a new browser window and navigating to OpenCart website

Starting URL: https://demo.nopcommerce.com

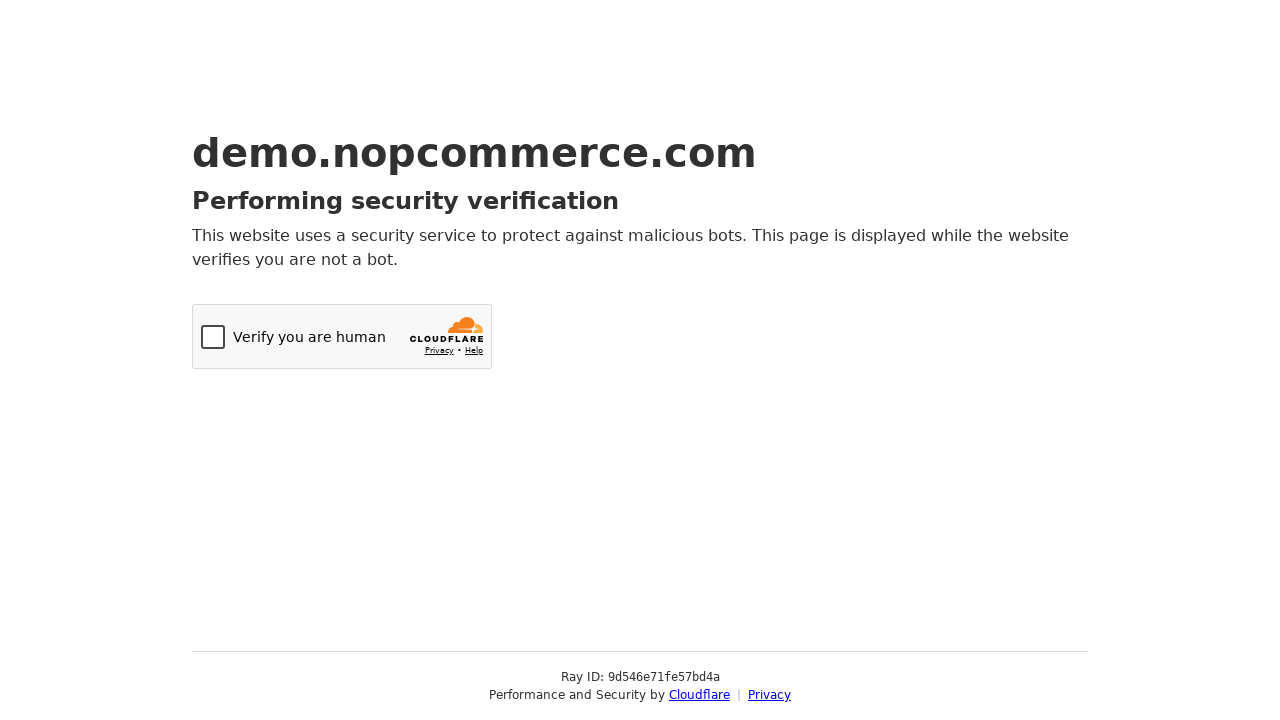

Opened a new browser window
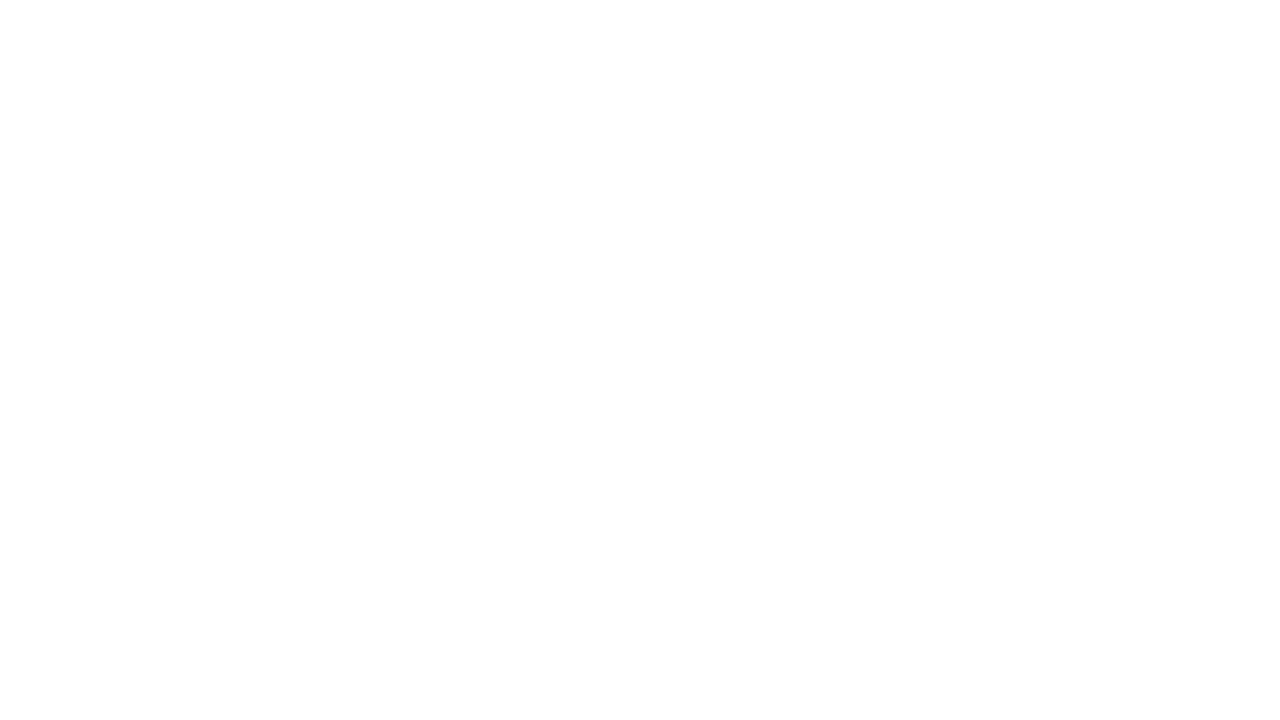

Navigated to OpenCart website in new window
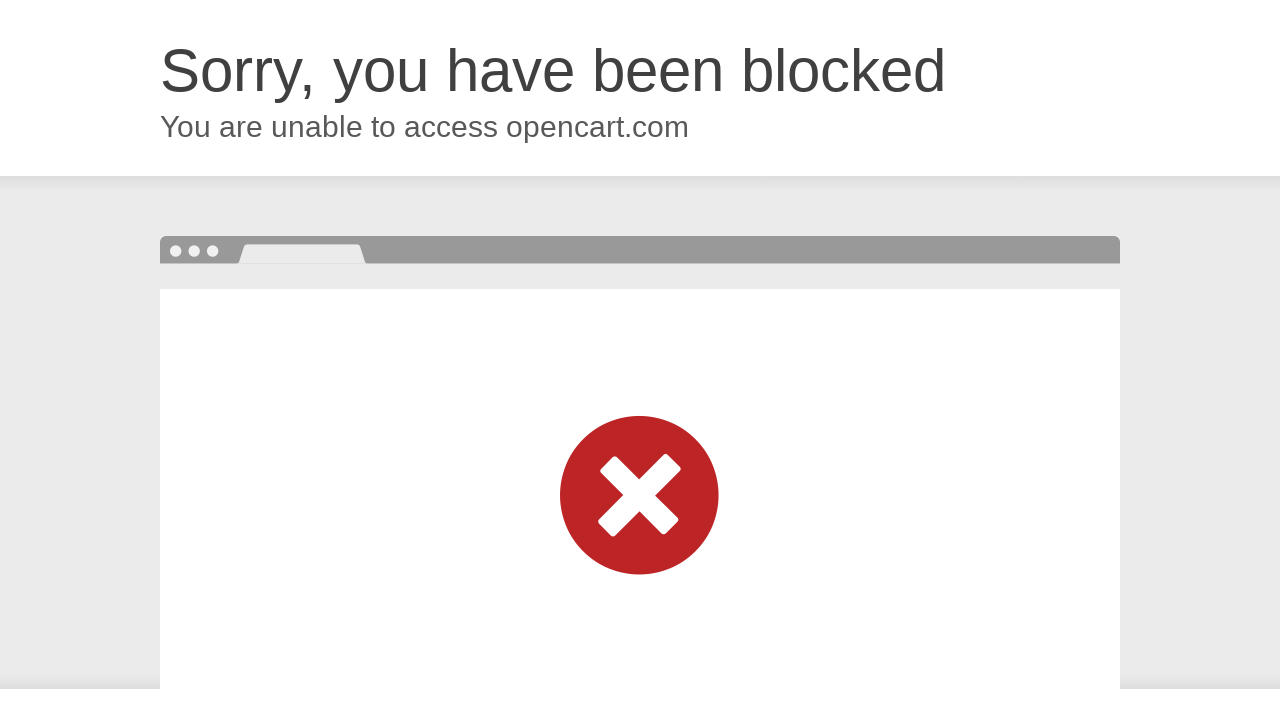

OpenCart page loaded (domcontentloaded state reached)
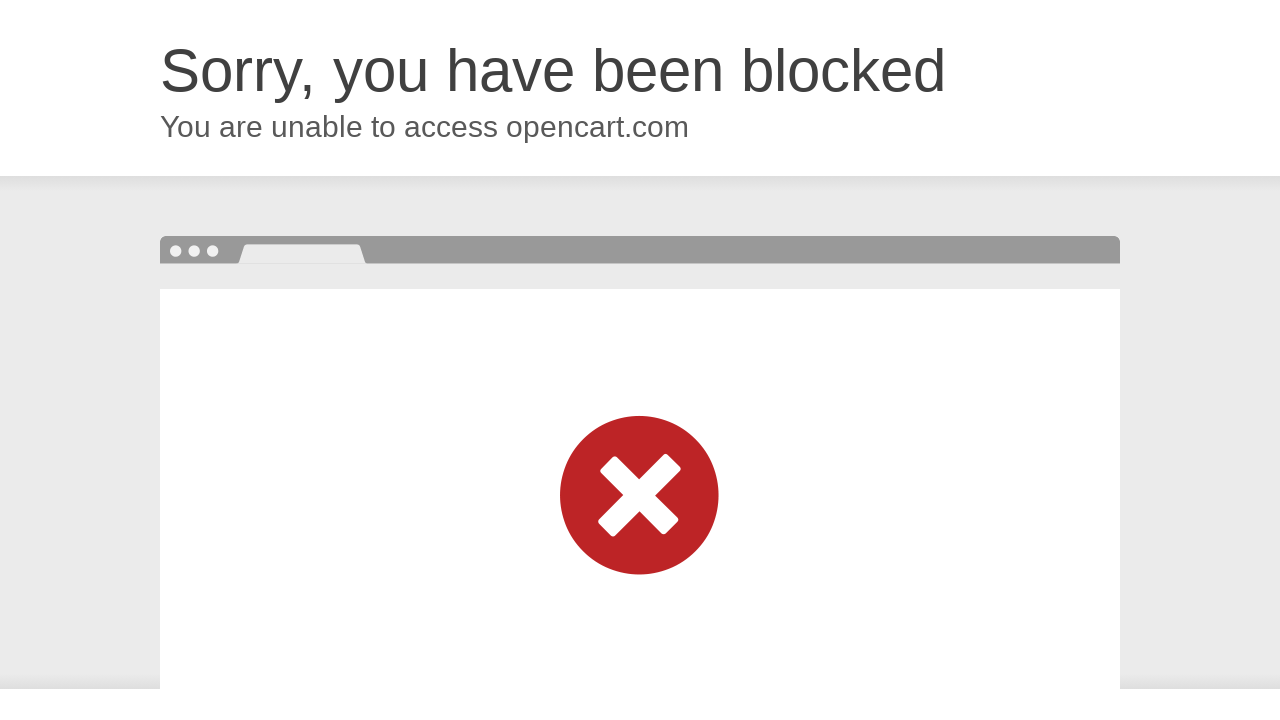

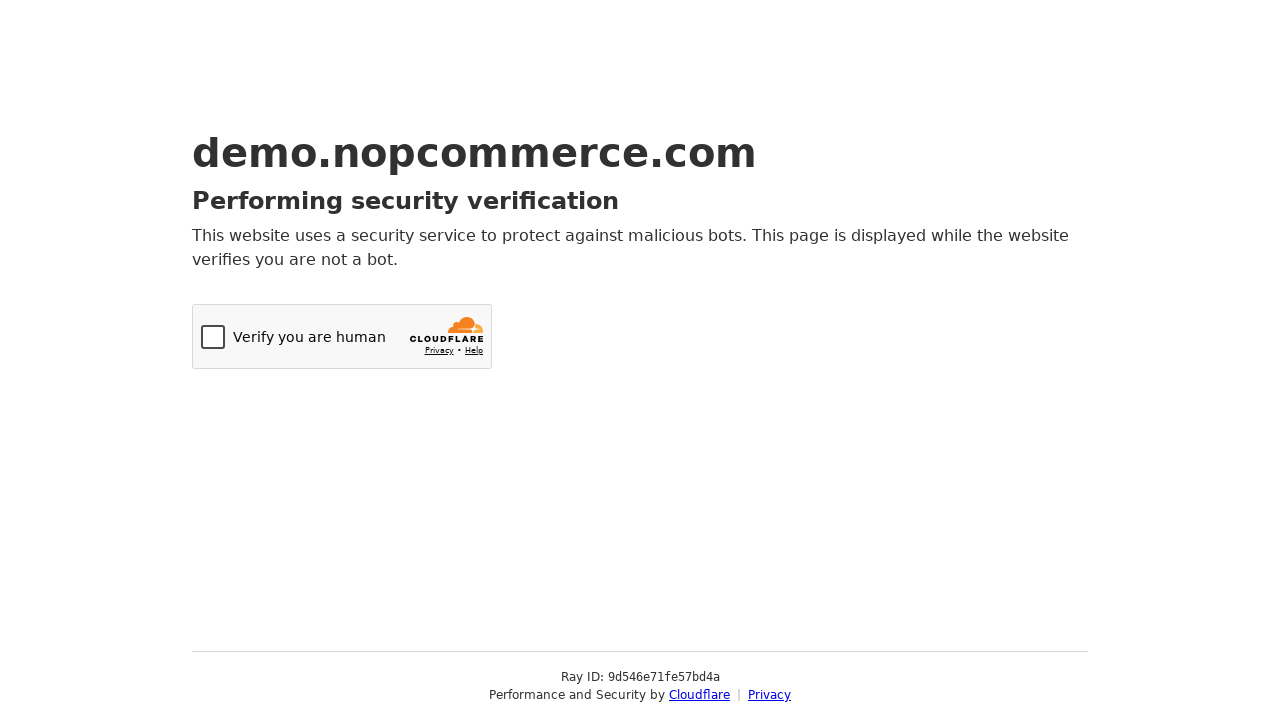